Tests a web form by entering text in a text box, clicking submit, and verifying the "Received!" confirmation message

Starting URL: https://www.selenium.dev/selenium/web/web-form.html

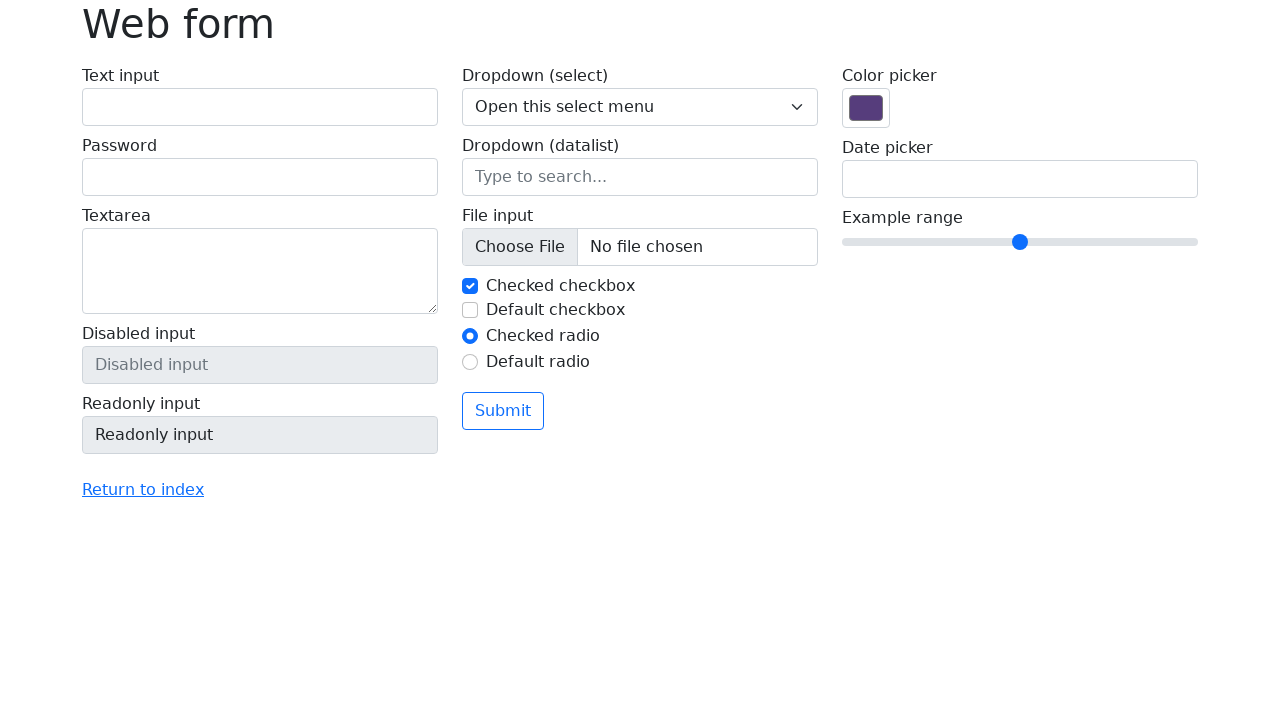

Filled text box with 'Selenium' on input[name='my-text']
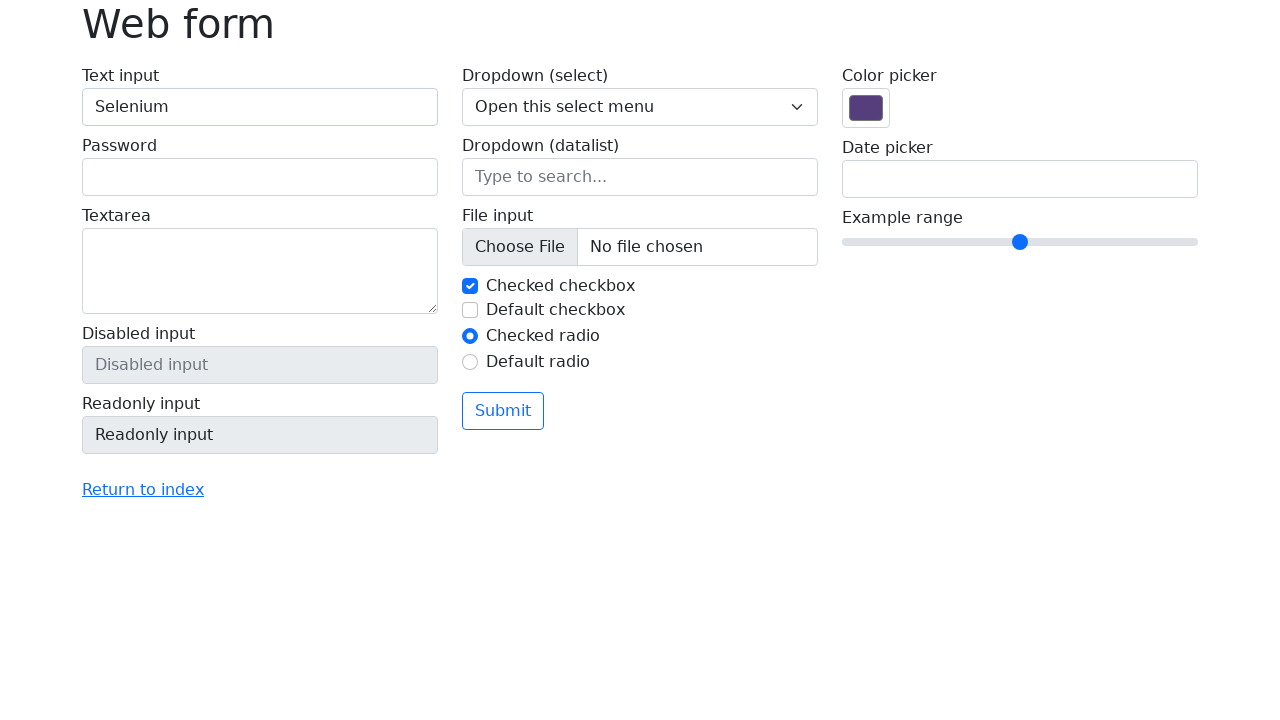

Clicked submit button at (503, 411) on button
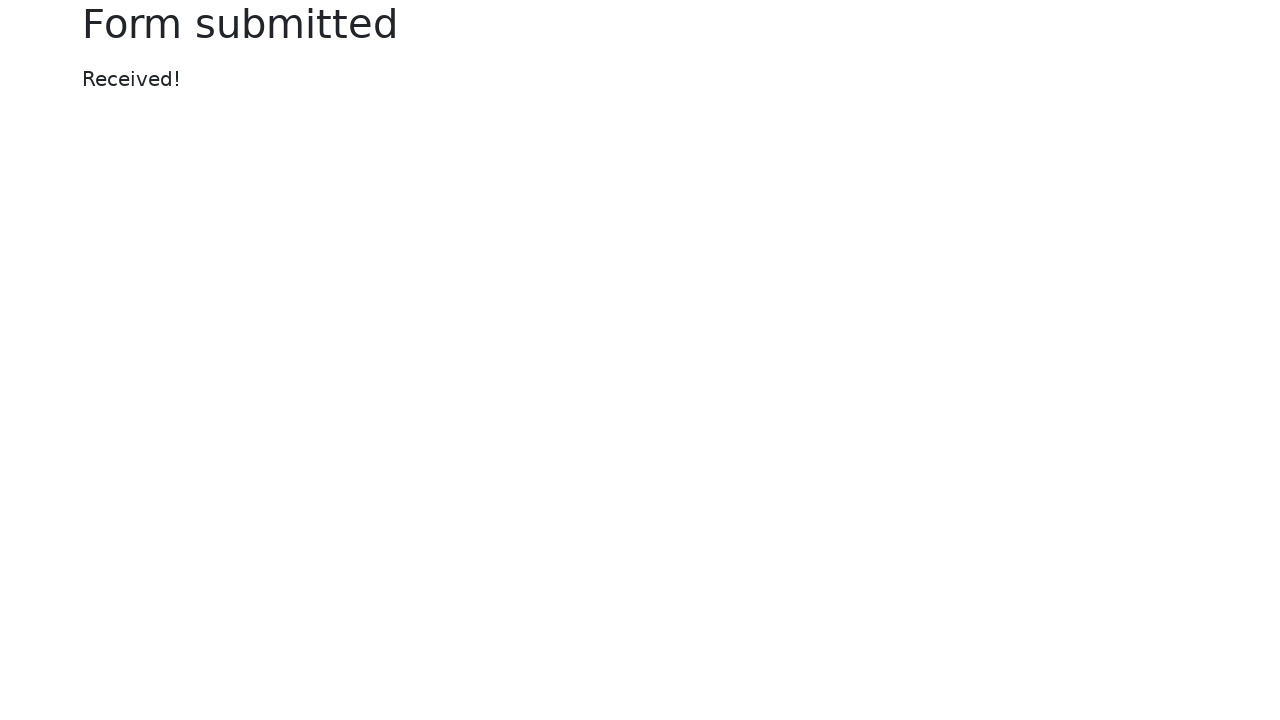

Confirmation message appeared
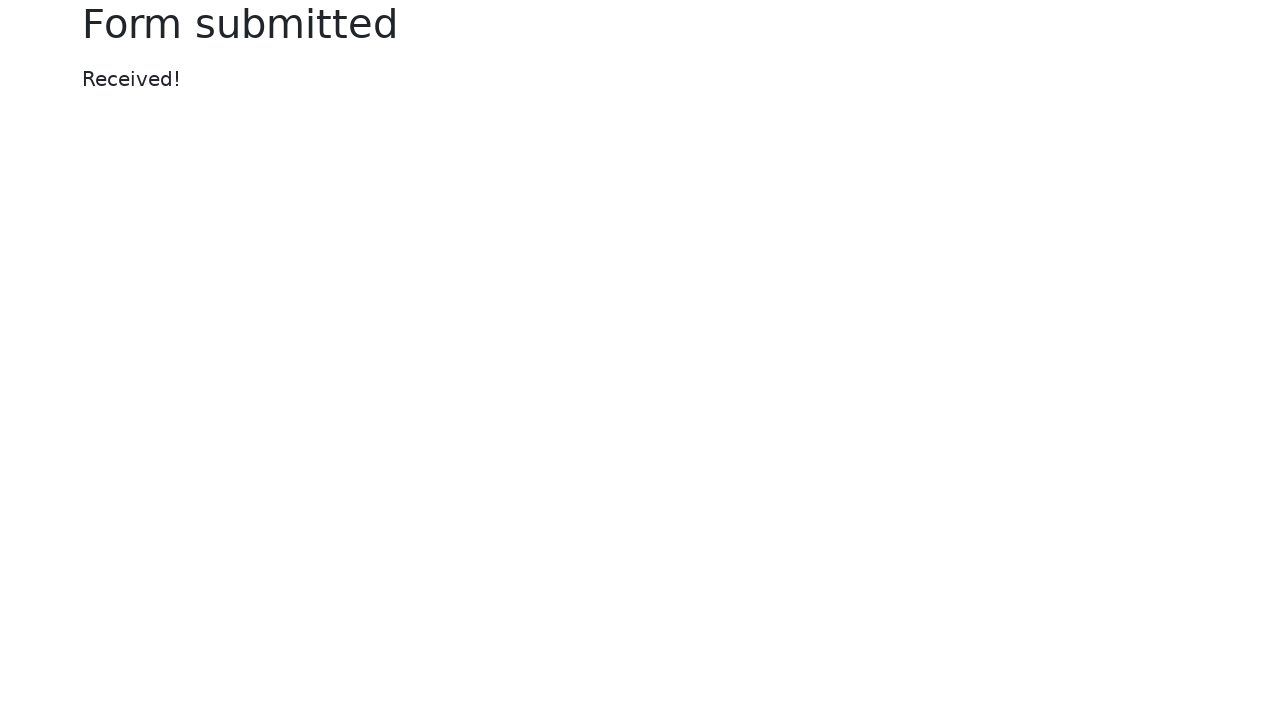

Located confirmation message element
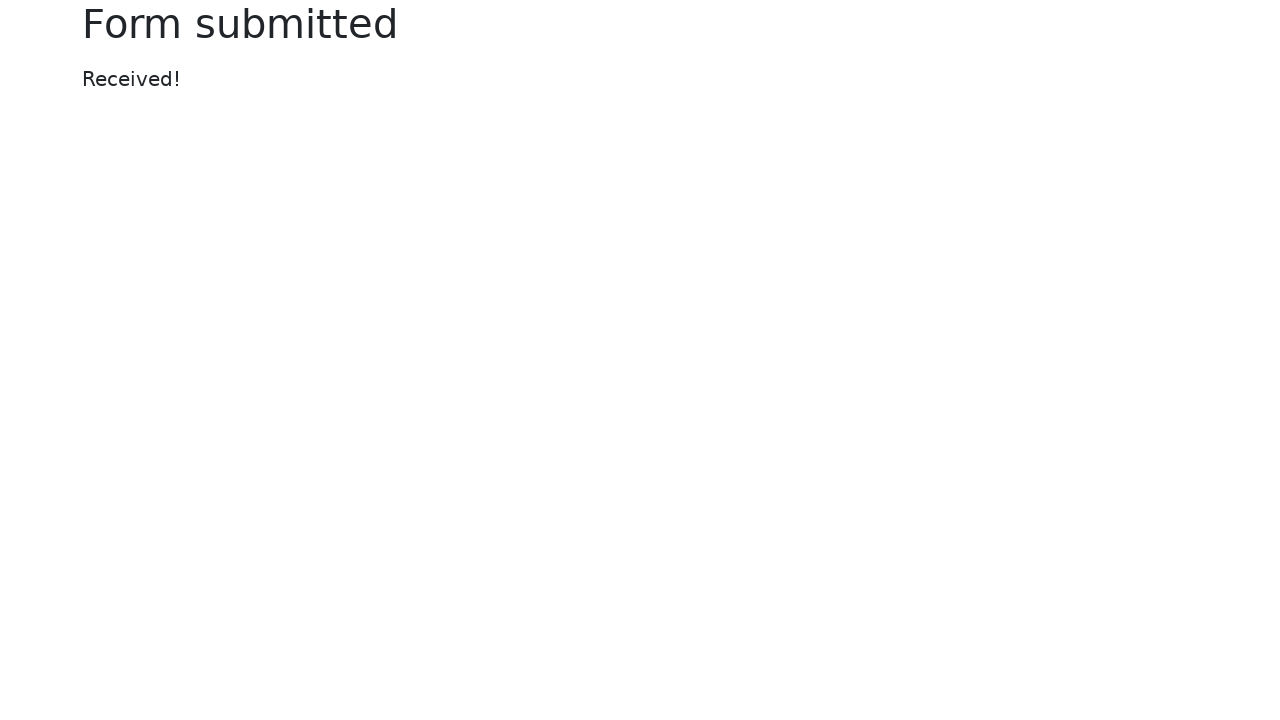

Verified 'Received!' confirmation message
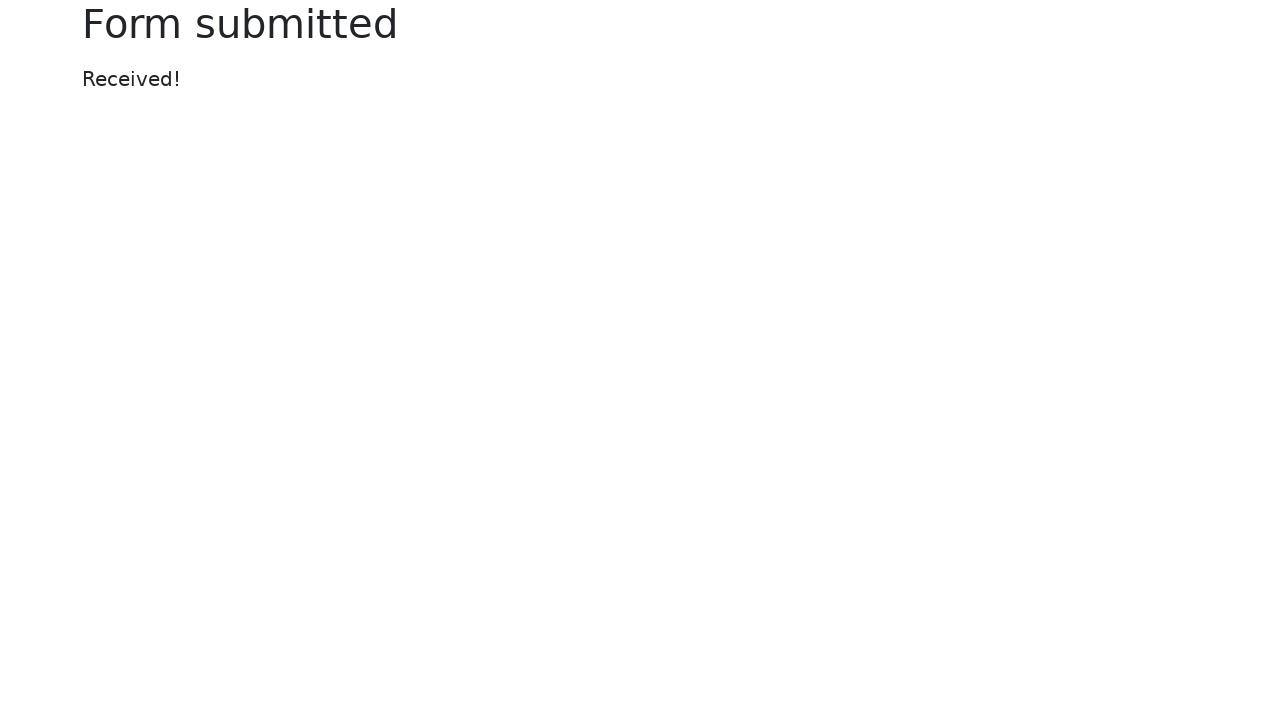

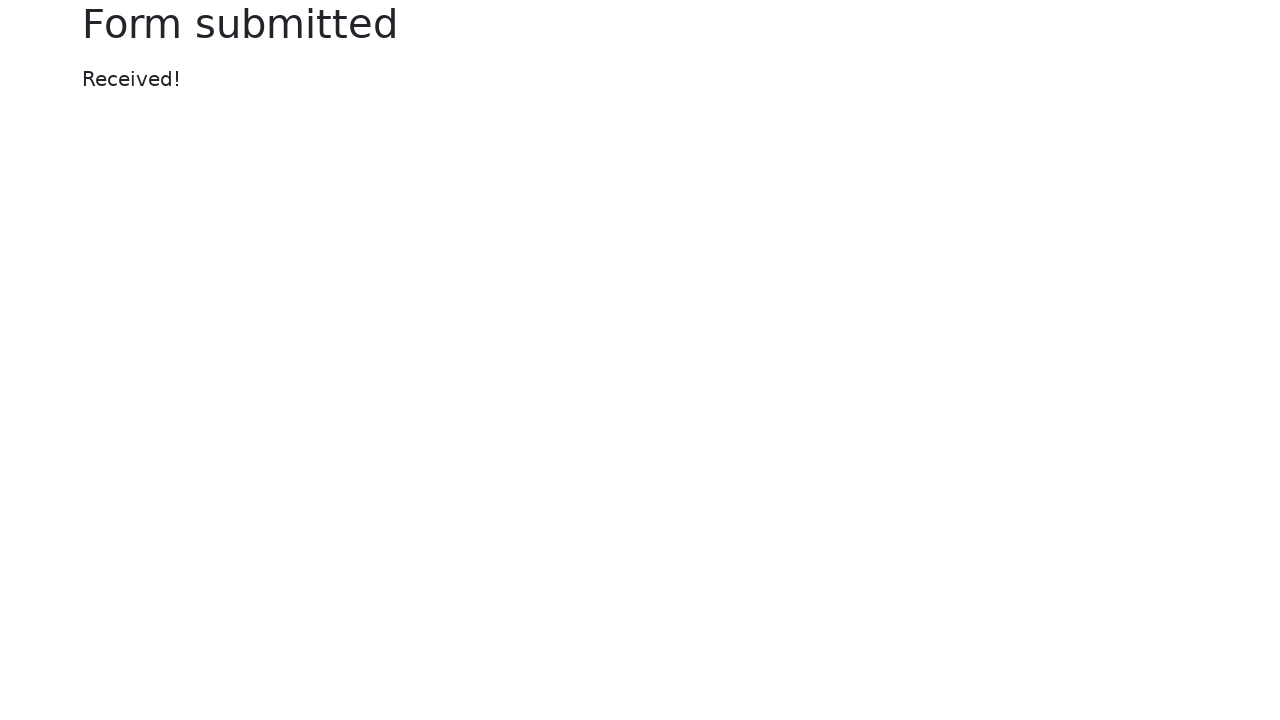